Tests drag and drop functionality by dragging an element from source to target drop zone

Starting URL: https://leafground.com/drag.xhtml

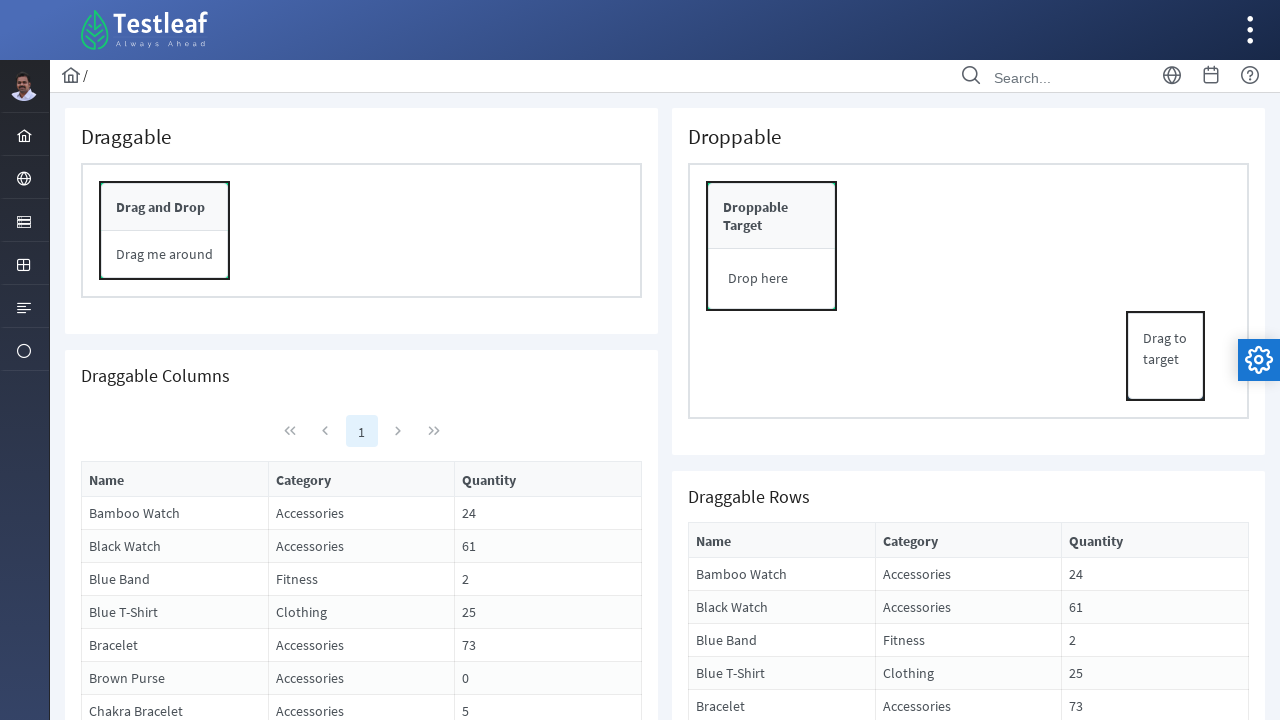

Navigated to drag and drop test page
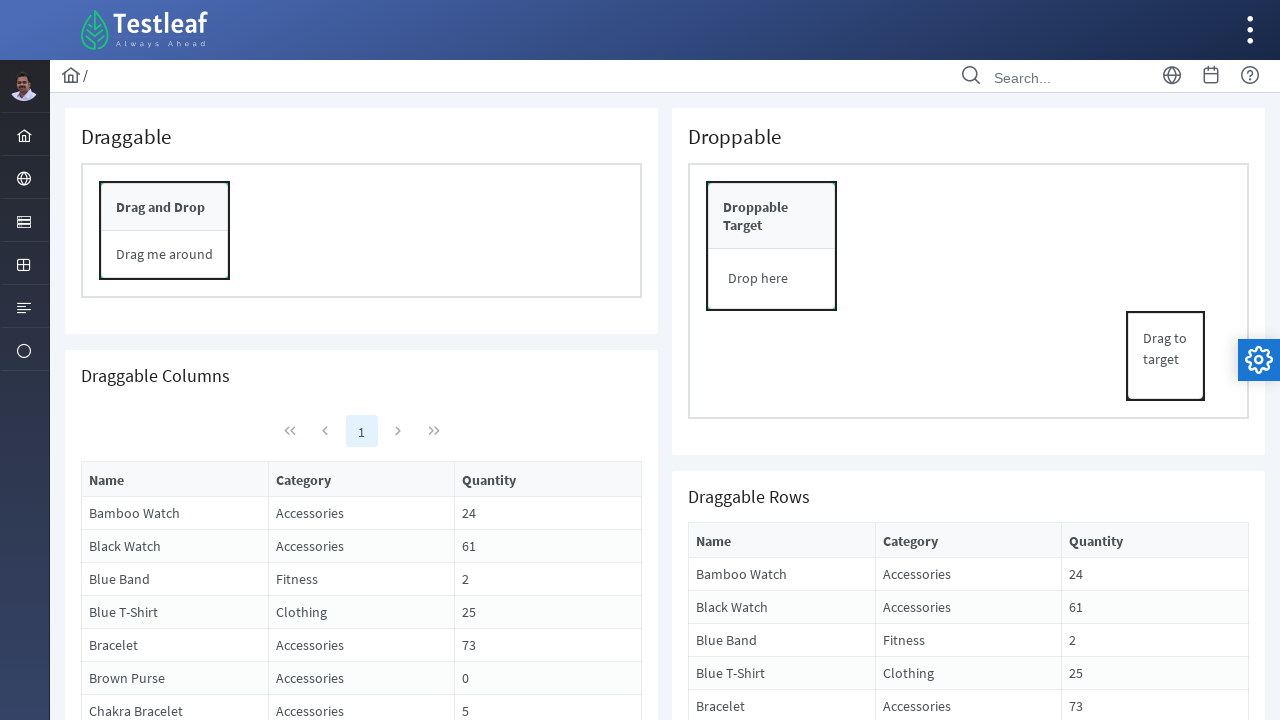

Located drag source element
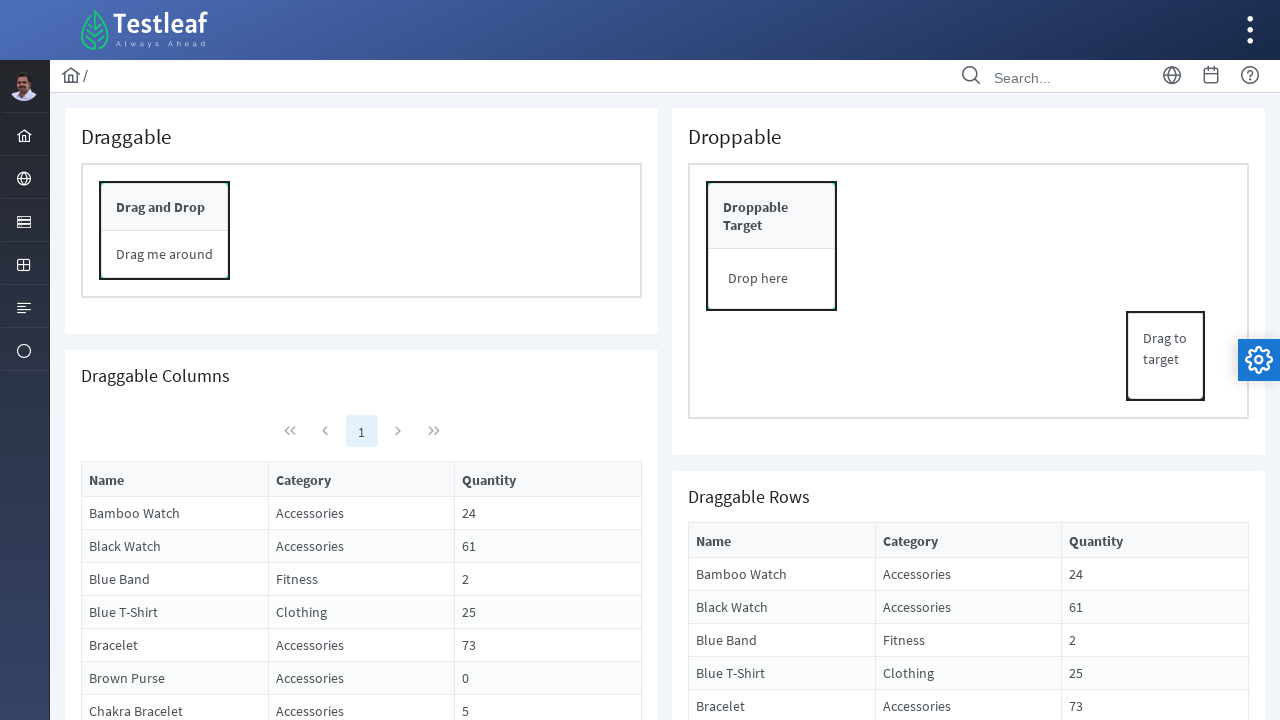

Located drop target element
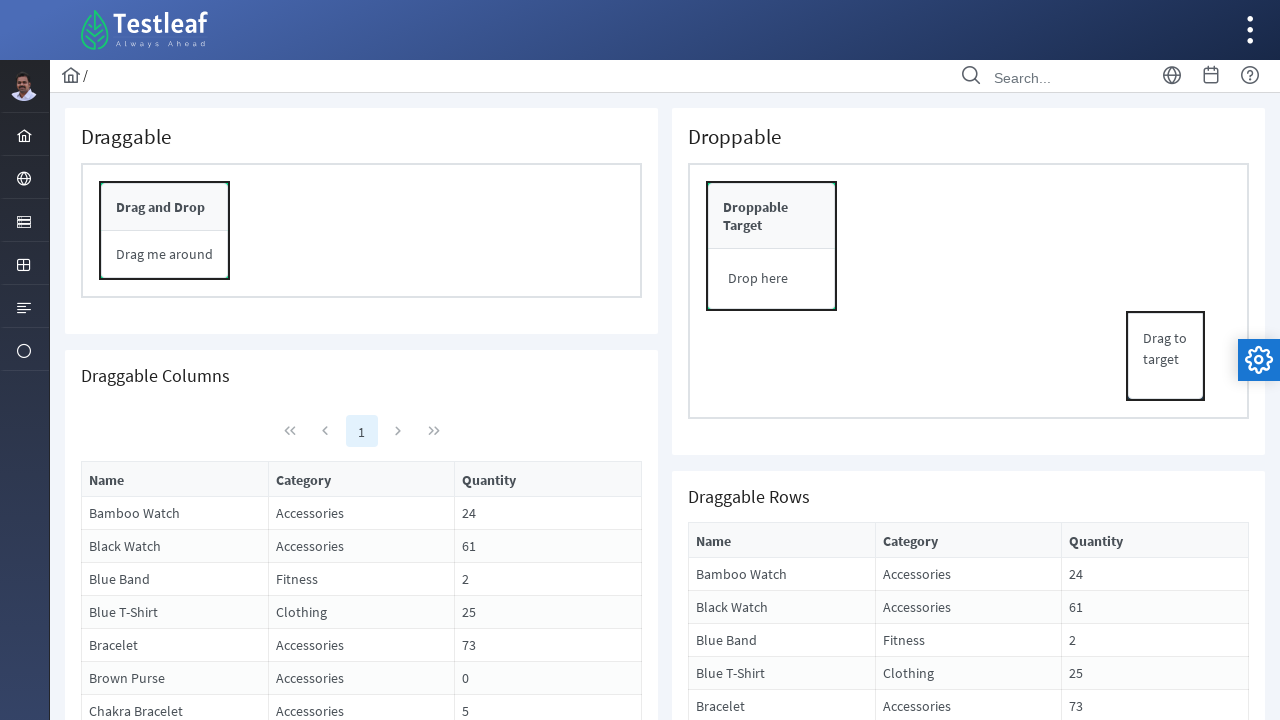

Dragged element from source to target drop zone at (772, 279)
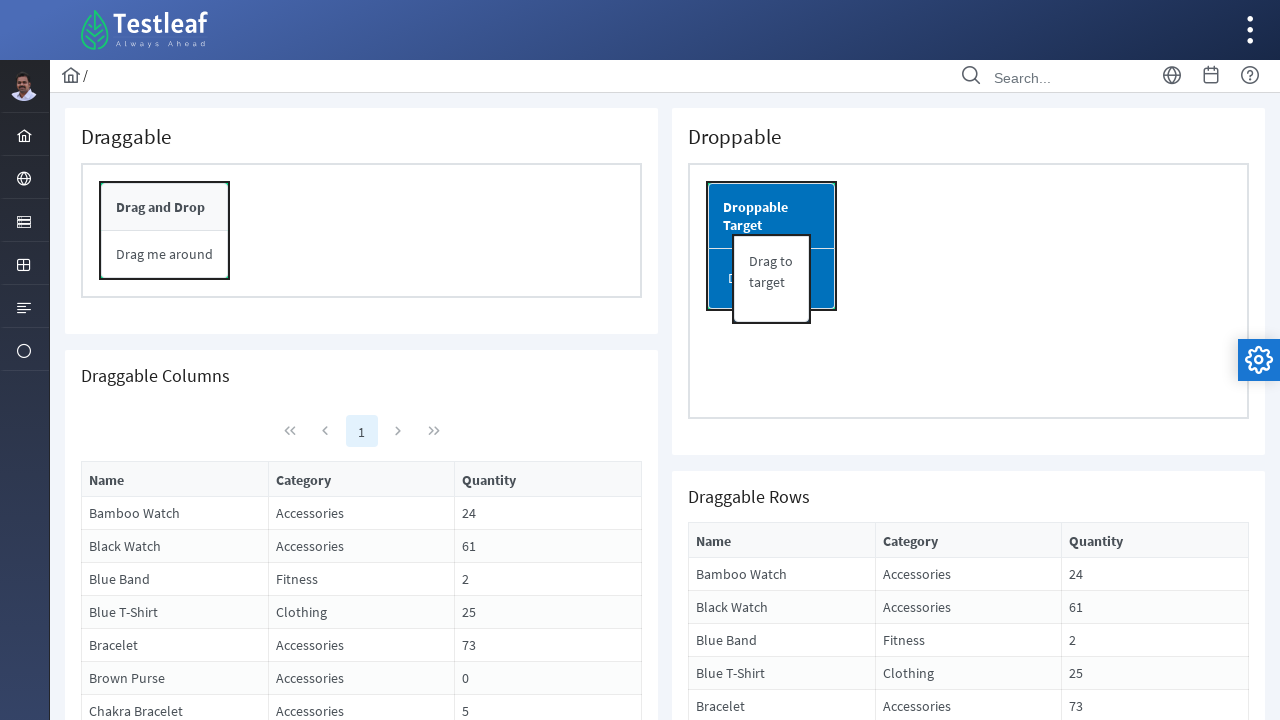

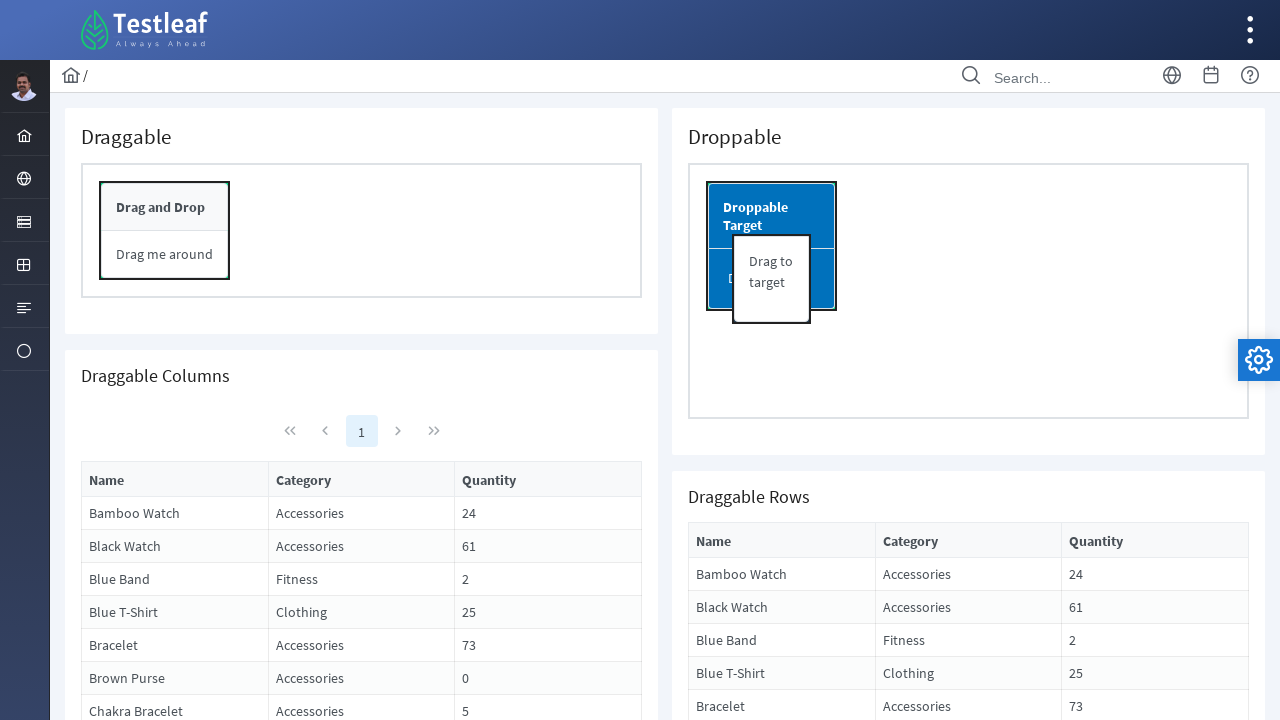